Tests radio button functionality on a practice page by selecting different radio button options including browser type and city

Starting URL: https://www.leafground.com/radio.xhtml

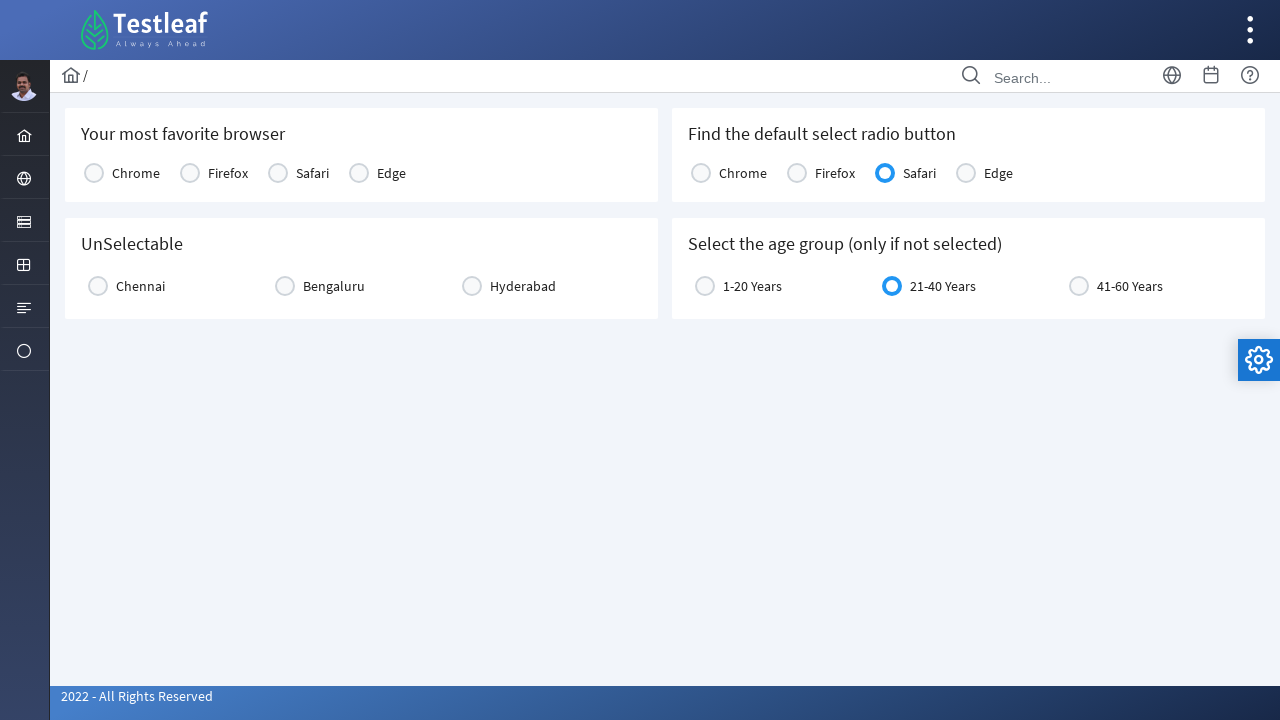

Clicked 'Edge' radio button to select browser type at (392, 173) on xpath=//label[text()='Edge']
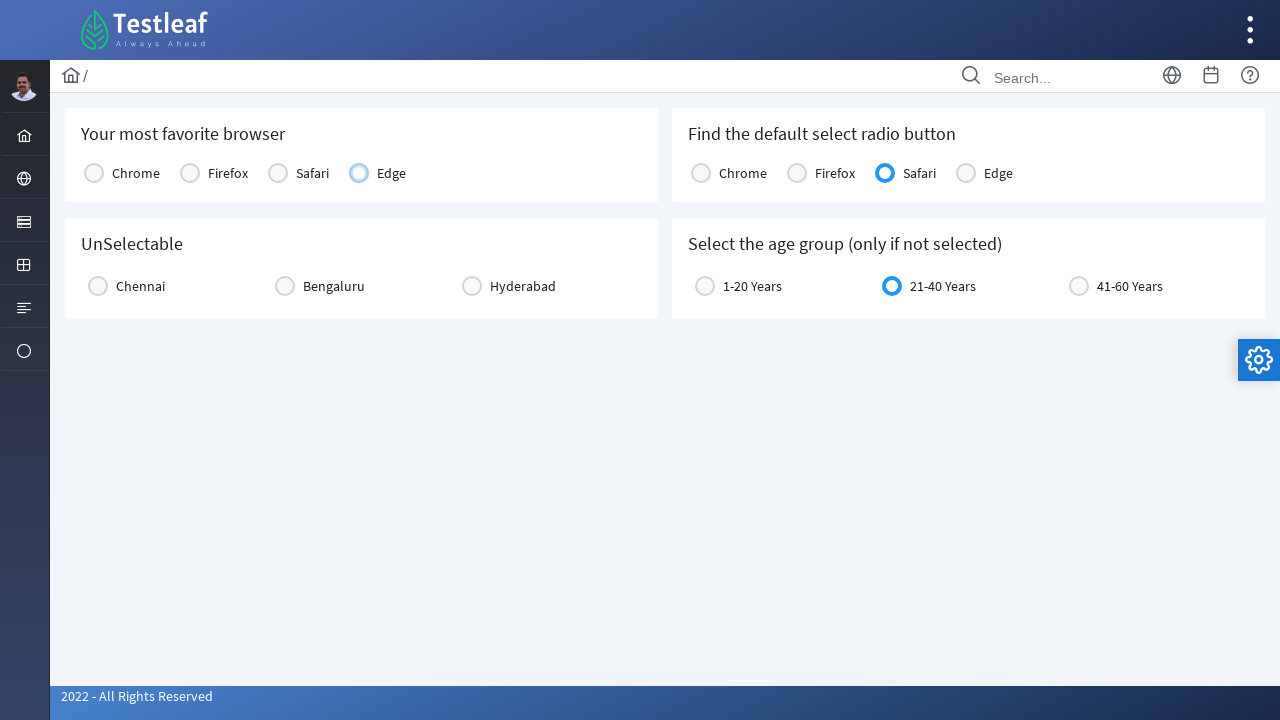

Clicked 'Bengaluru' radio button to select city at (334, 286) on xpath=//label[text()='Bengaluru']
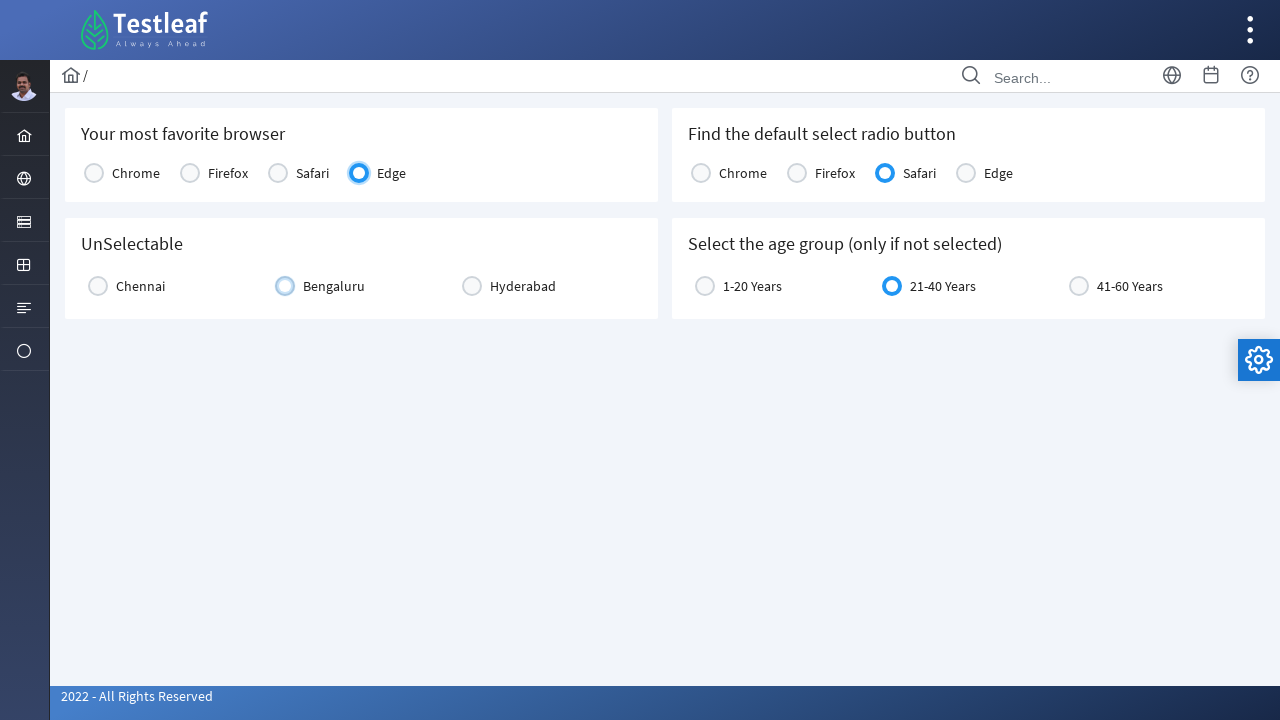

Clicked 'Bengaluru' radio button again to confirm selection at (334, 286) on xpath=//label[text()='Bengaluru']
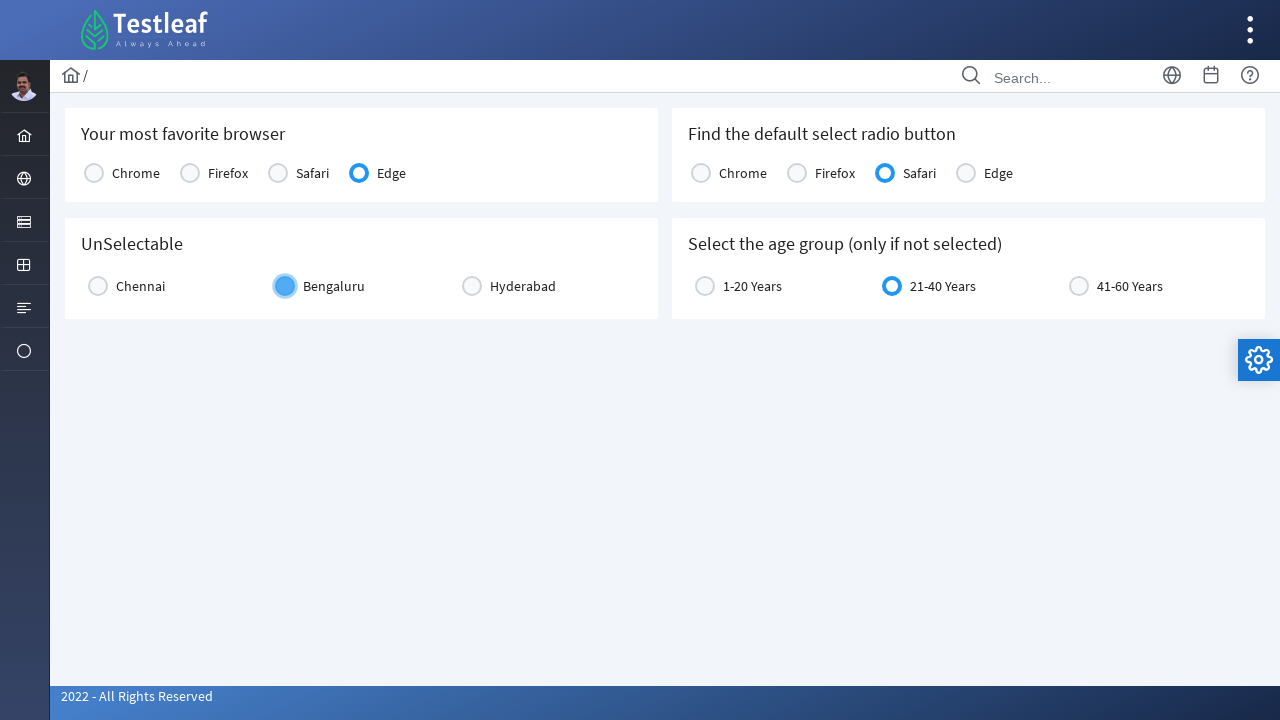

Verified Safari radio button is enabled
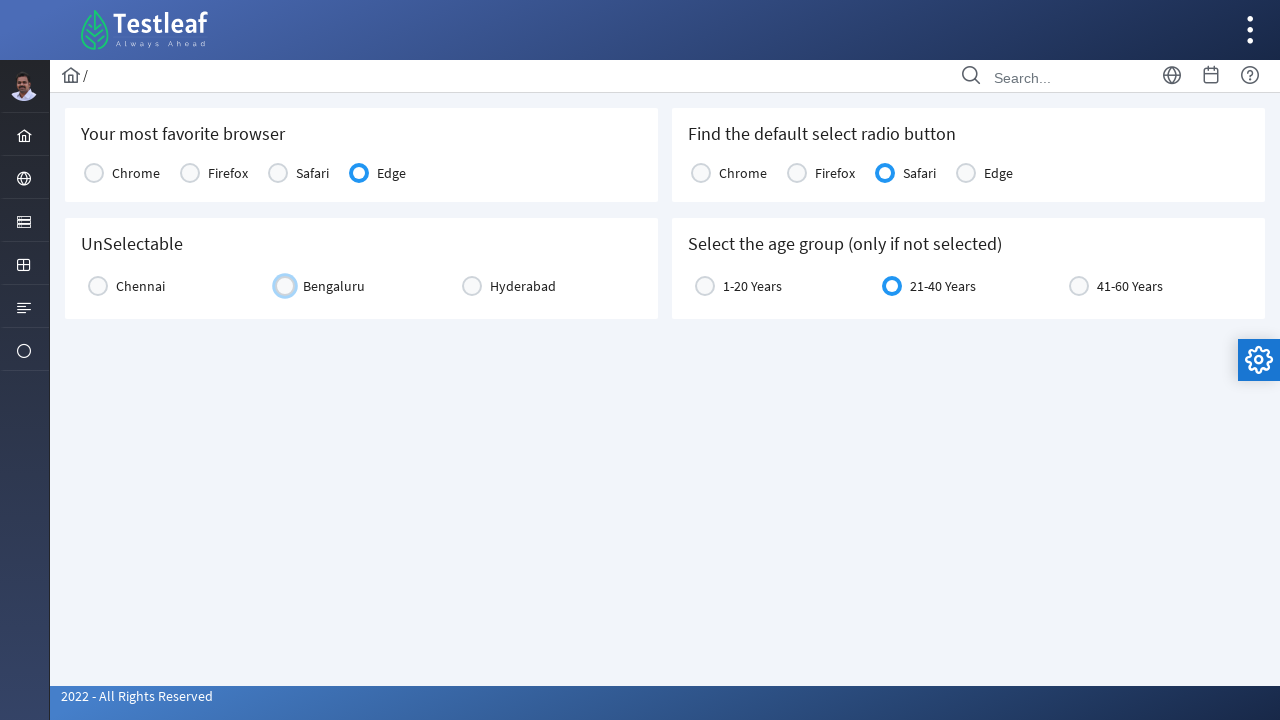

Verified '21-40 Years' age range radio button selection status
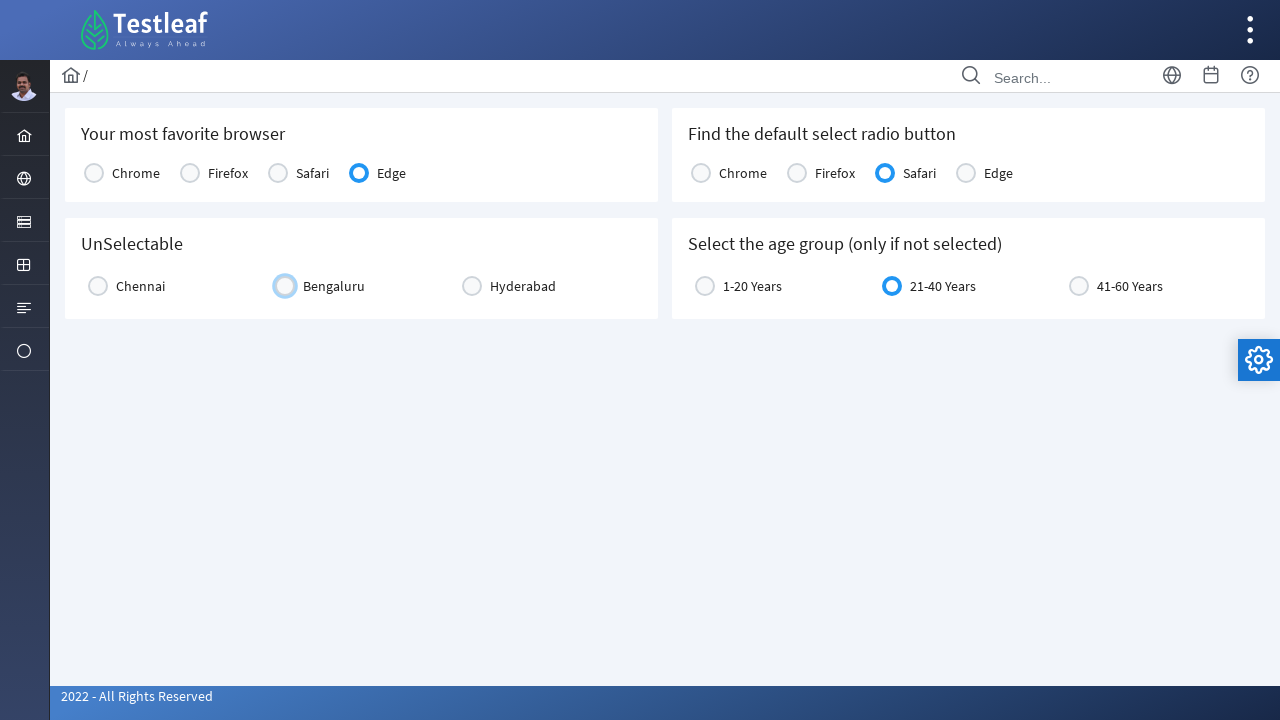

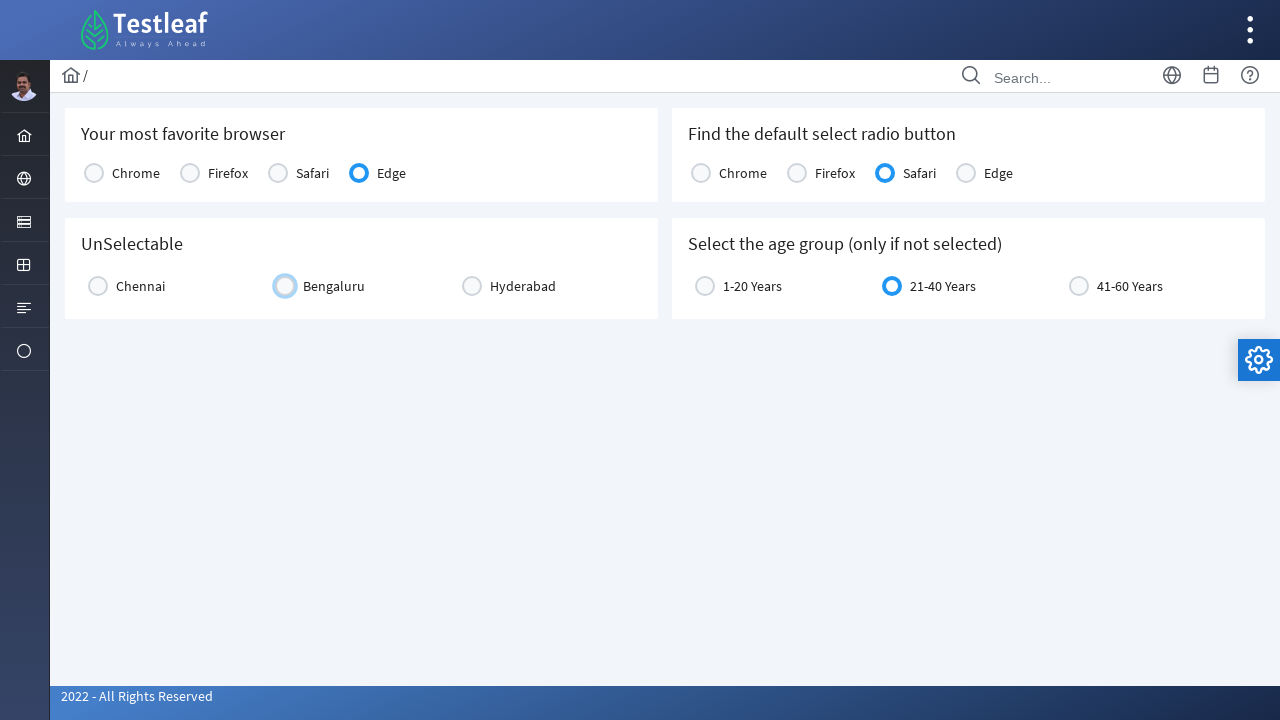